Tests right-click context menu functionality by performing a context click on an element and verifying menu items are displayed

Starting URL: https://swisnl.github.io/jQuery-contextMenu/demo.html

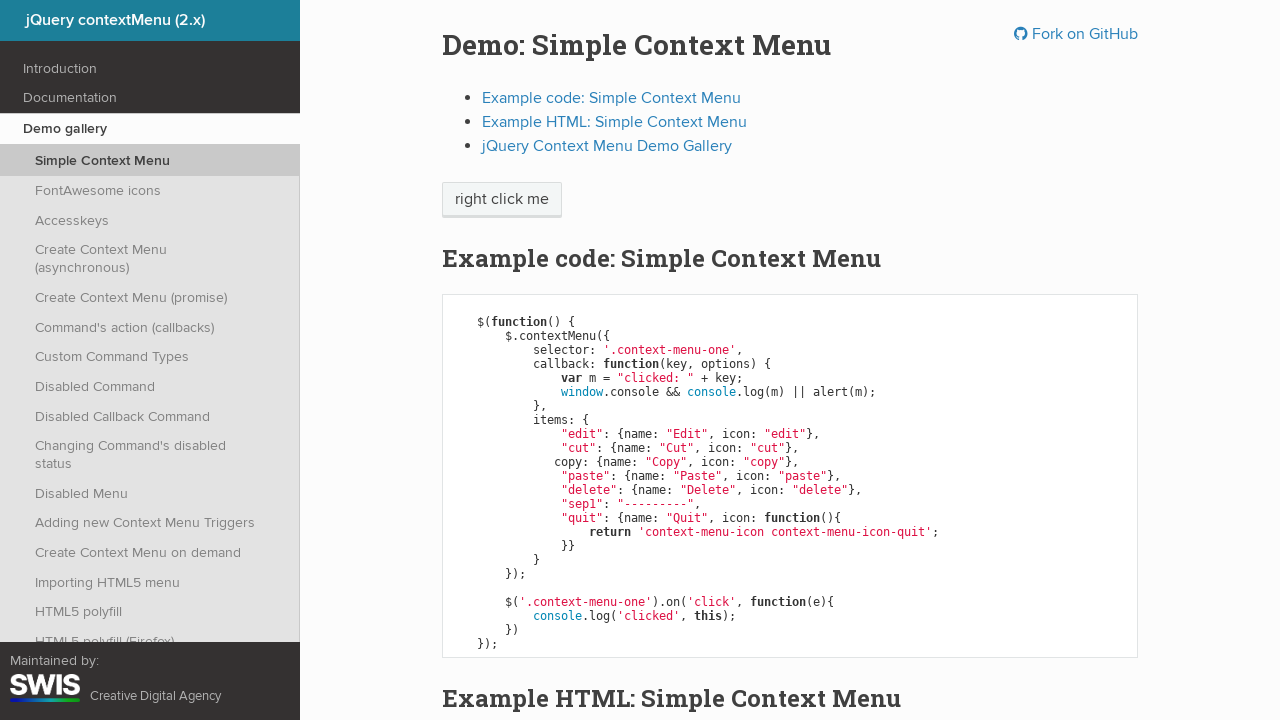

Right-clicked on 'right click me' element to open context menu at (502, 200) on //span[text()='right click me']
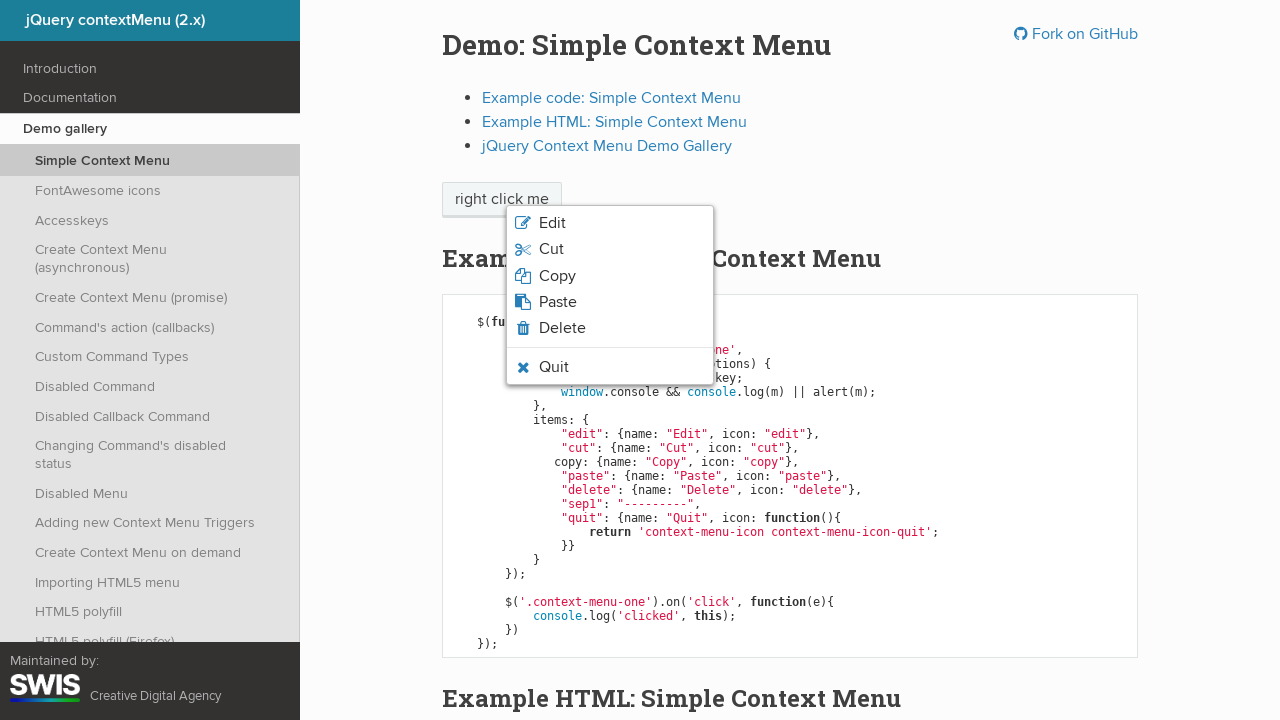

Context menu appeared with menu items loaded
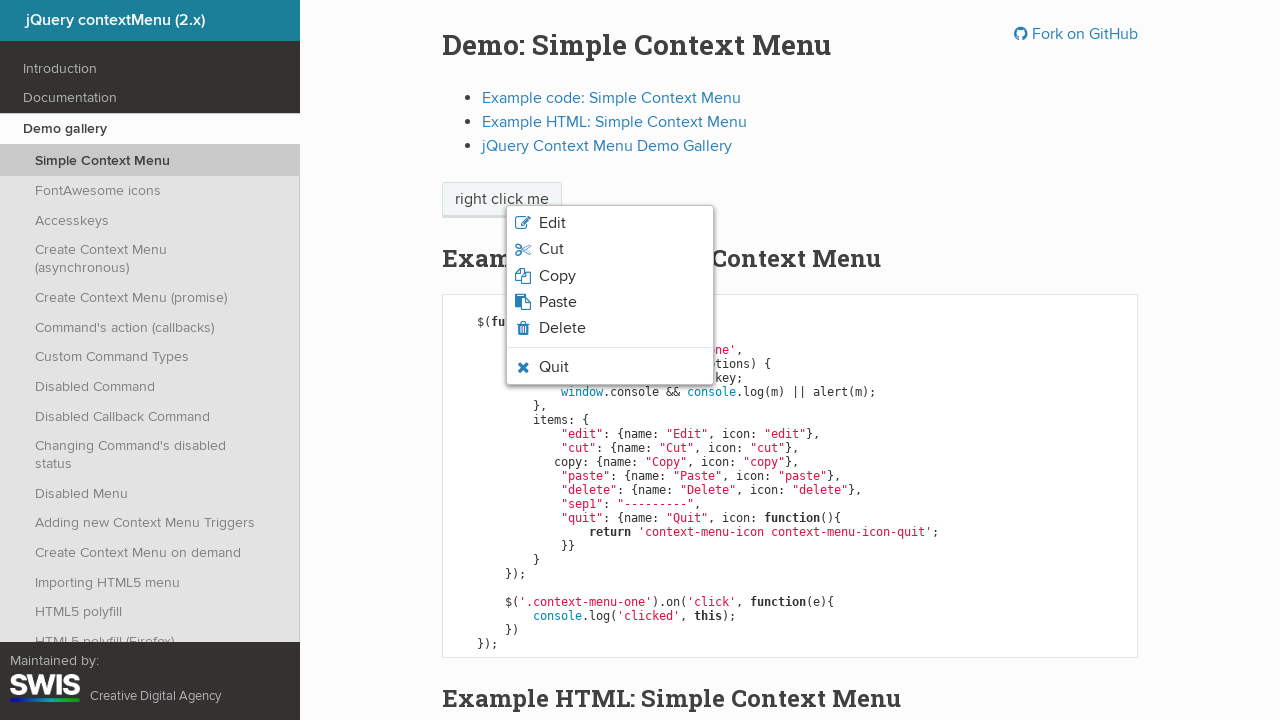

Retrieved all selectable menu items from context menu
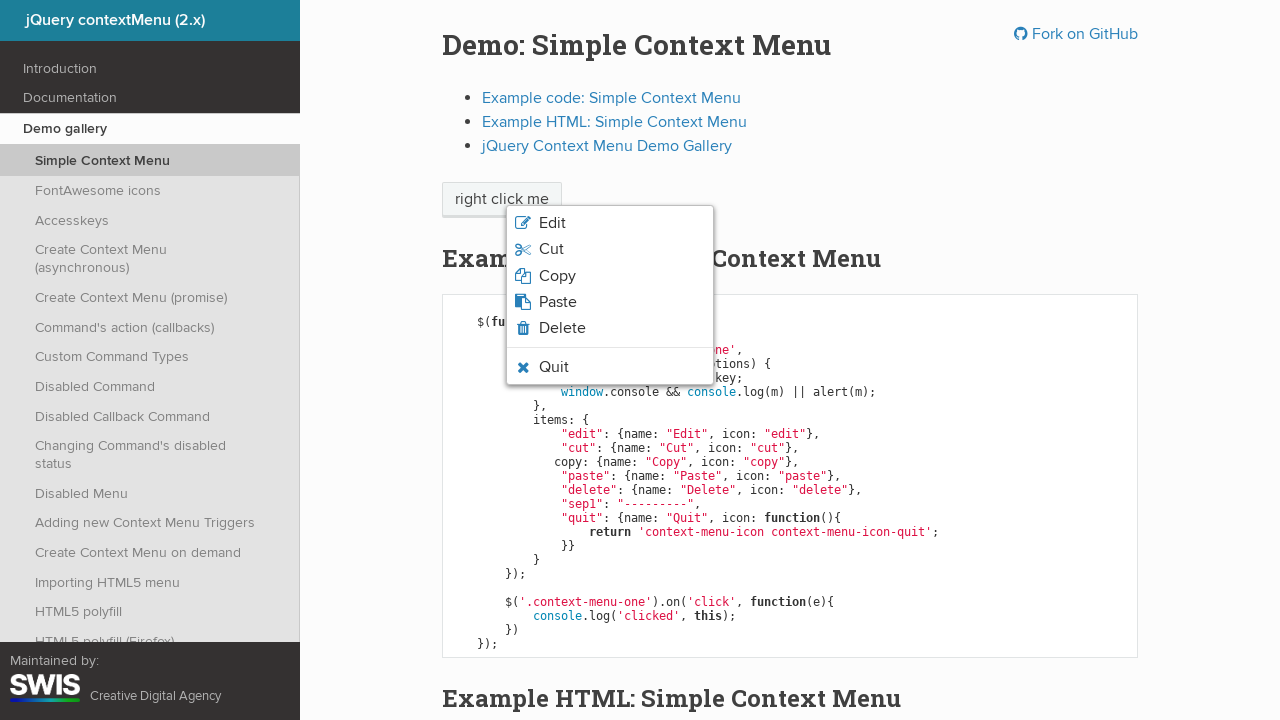

Printed all menu item text content to verify they are displayed
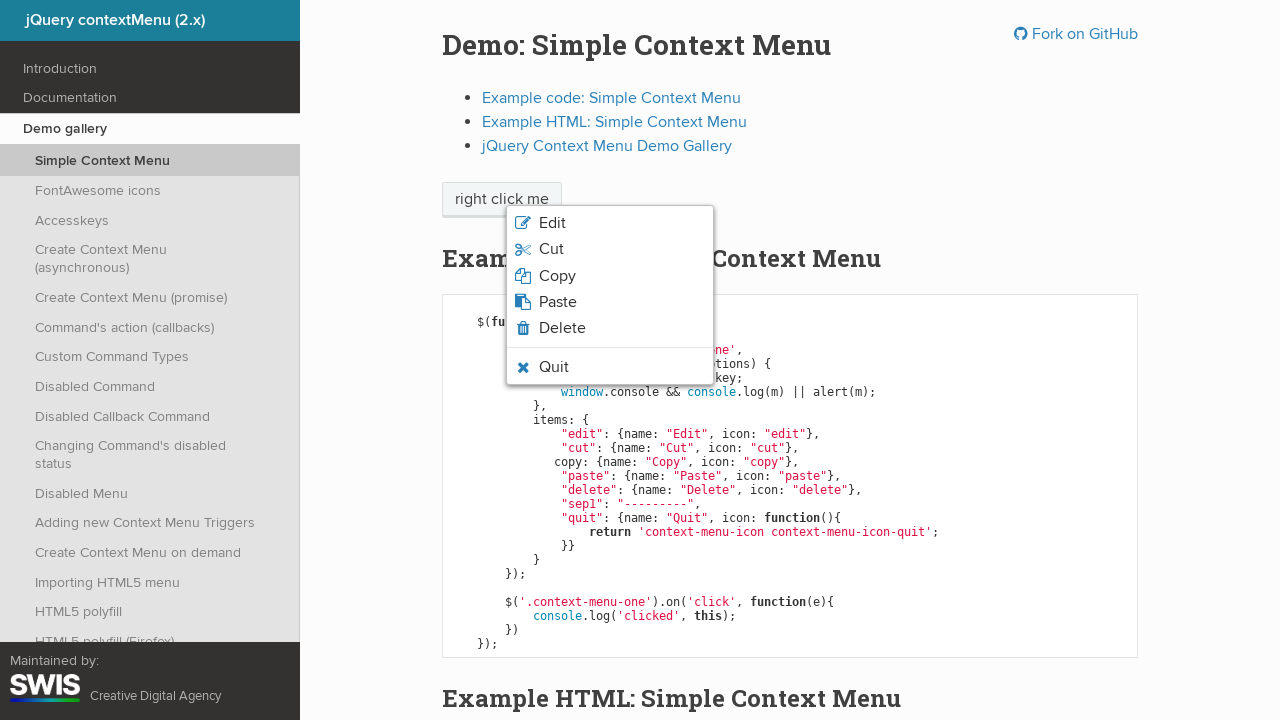

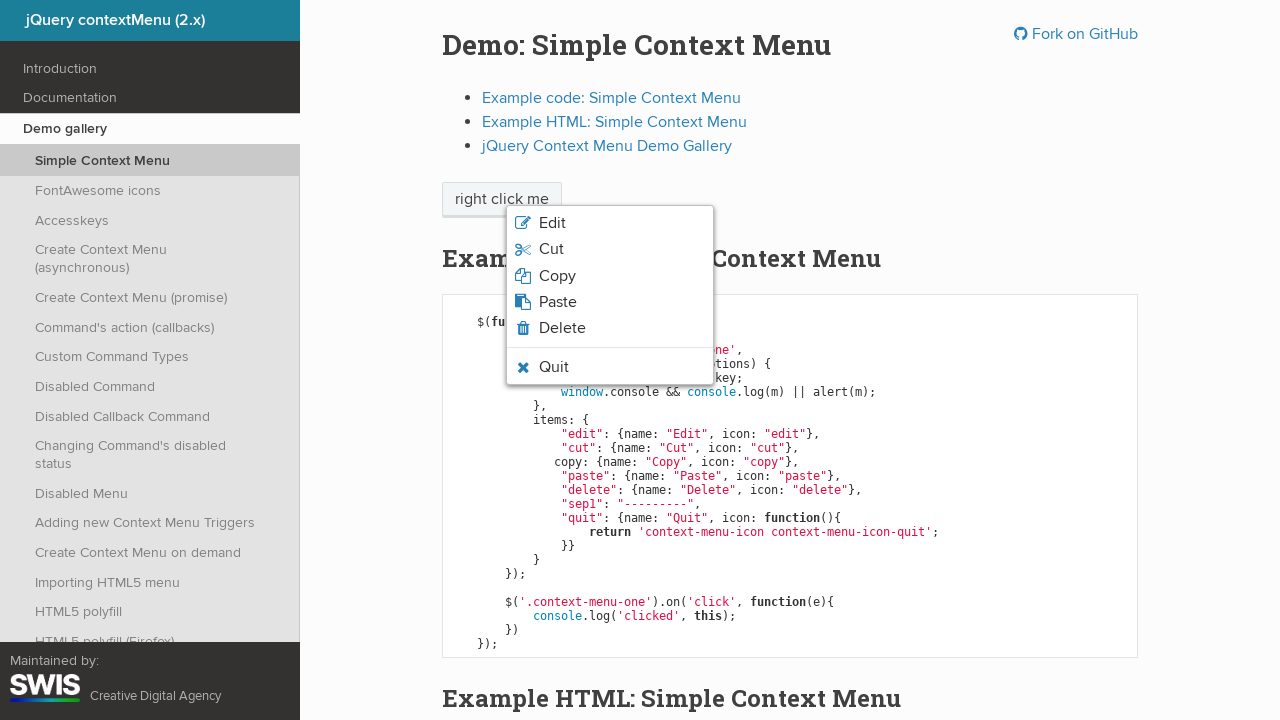